Tests that clicking the Due column header on the second table (with semantic class attributes) sorts the numeric values in ascending order.

Starting URL: http://the-internet.herokuapp.com/tables

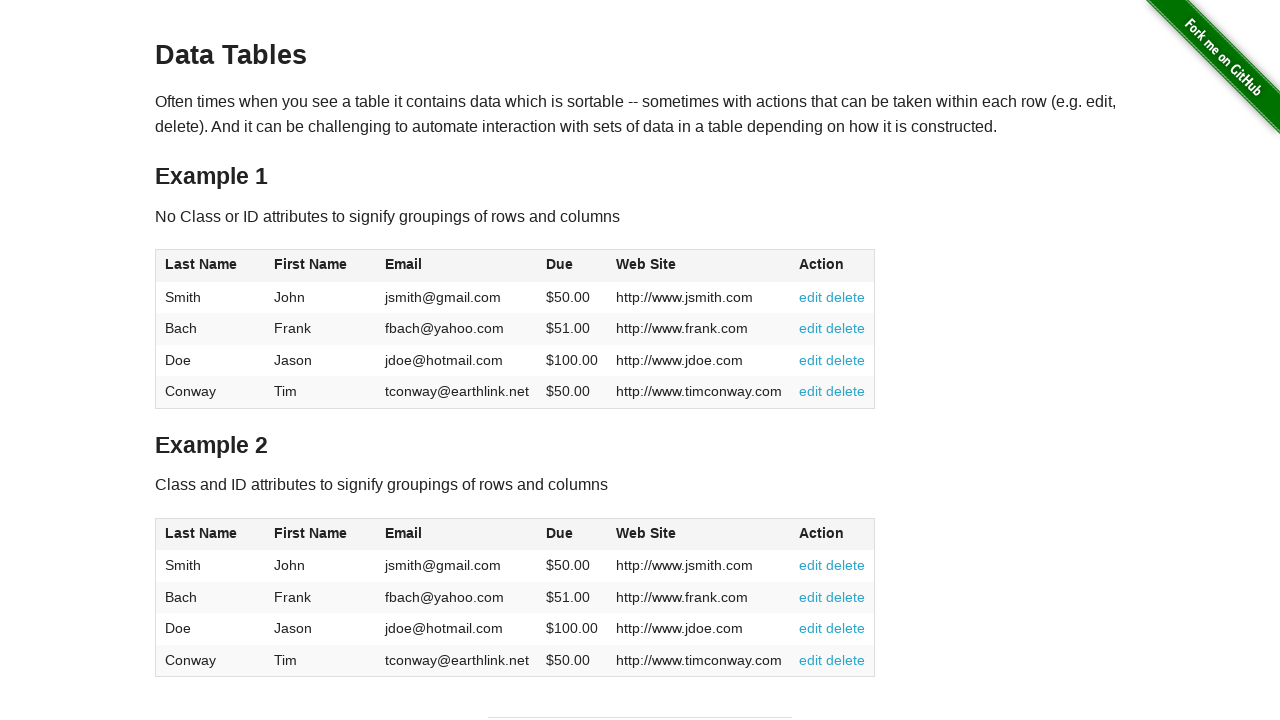

Clicked Due column header in second table to sort at (560, 533) on #table2 thead .dues
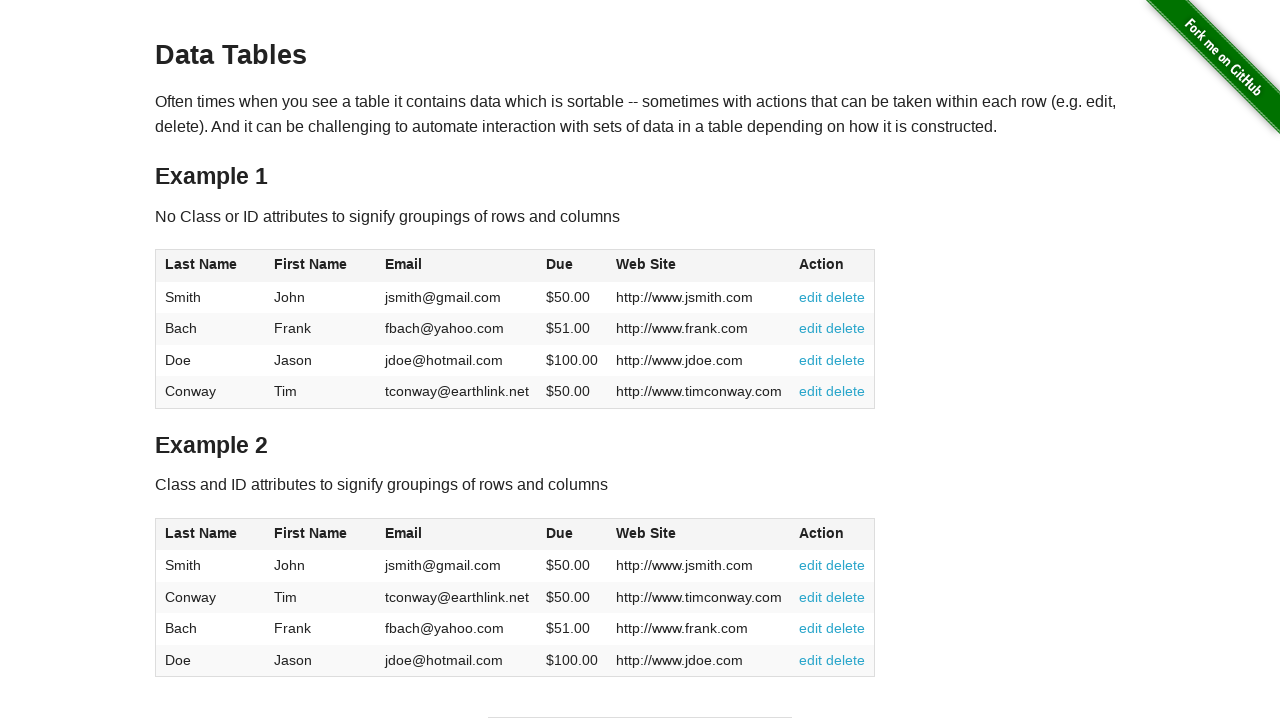

Due column cells in second table loaded after sort
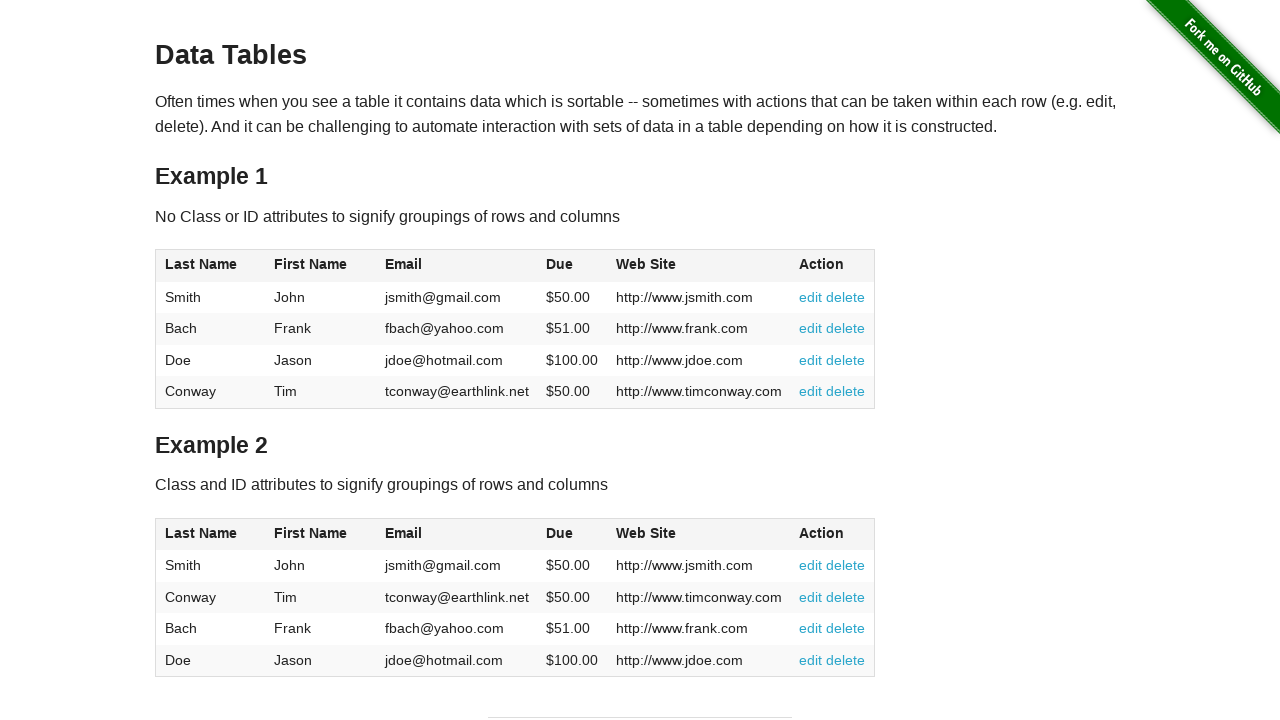

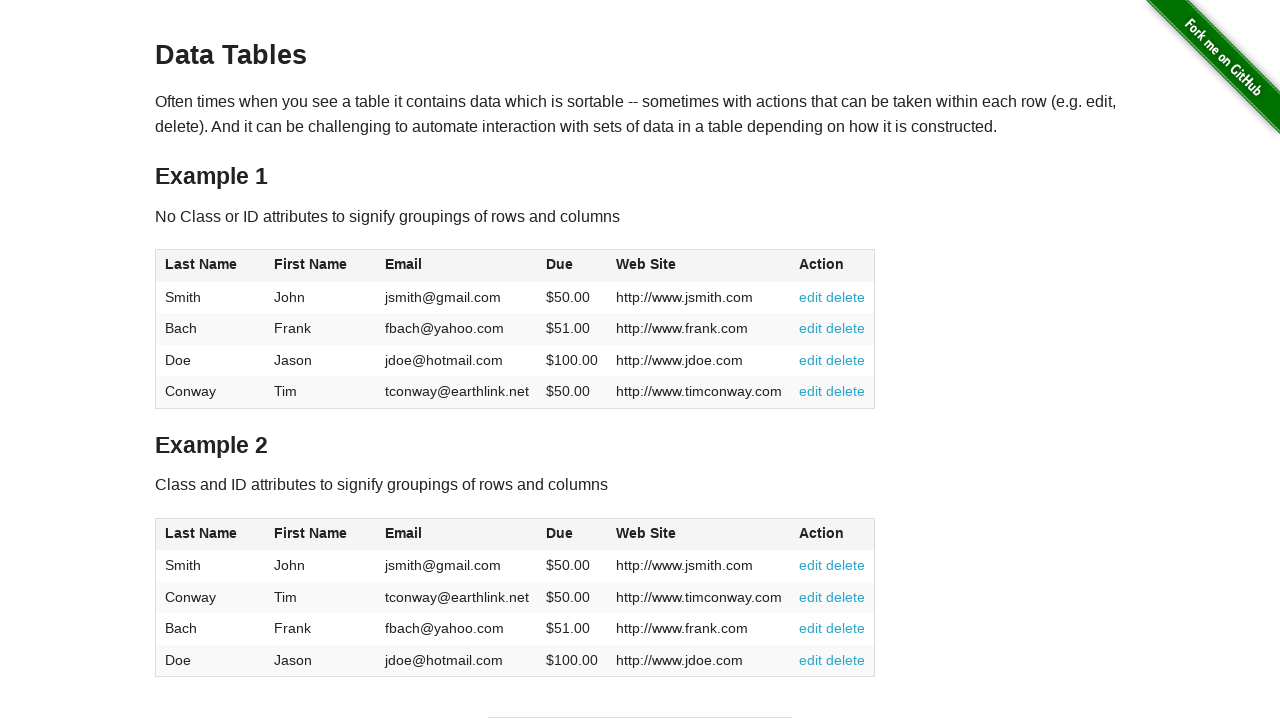